Navigates to the Voices for Change website homepage and verifies it loads successfully

Starting URL: https://www.voicesforchange.world/

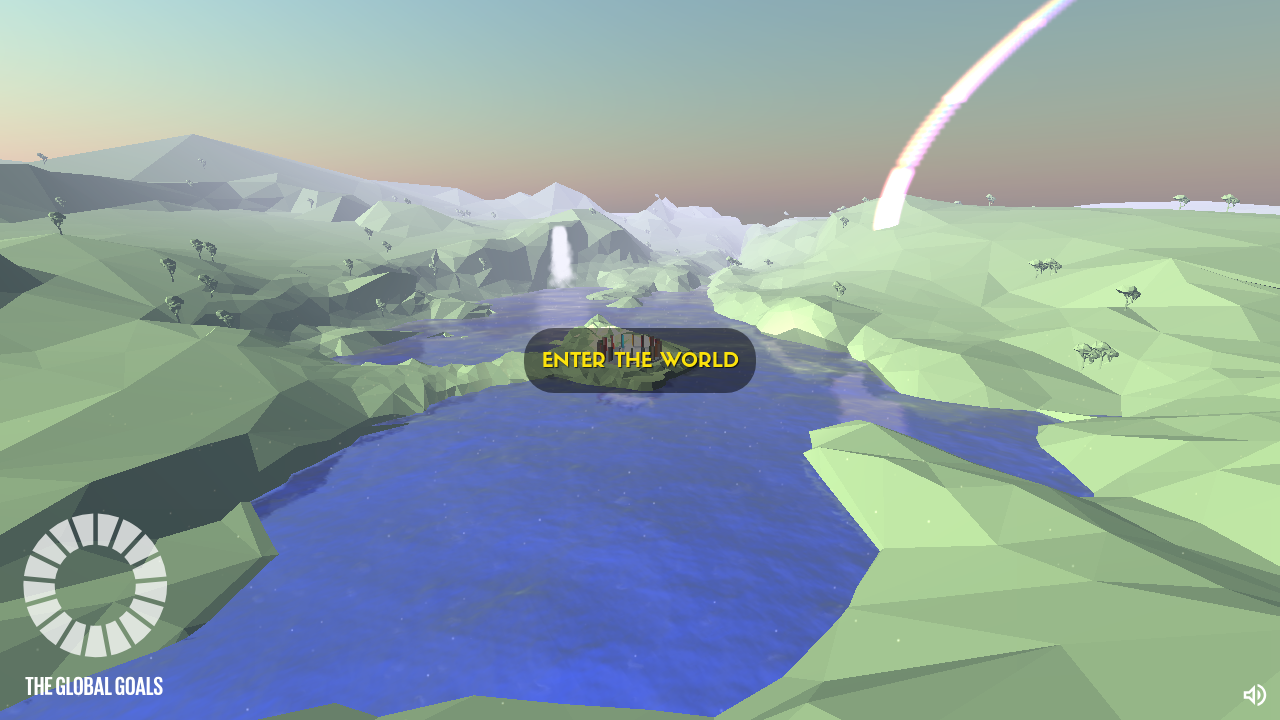

Waited for page to reach domcontentloaded state
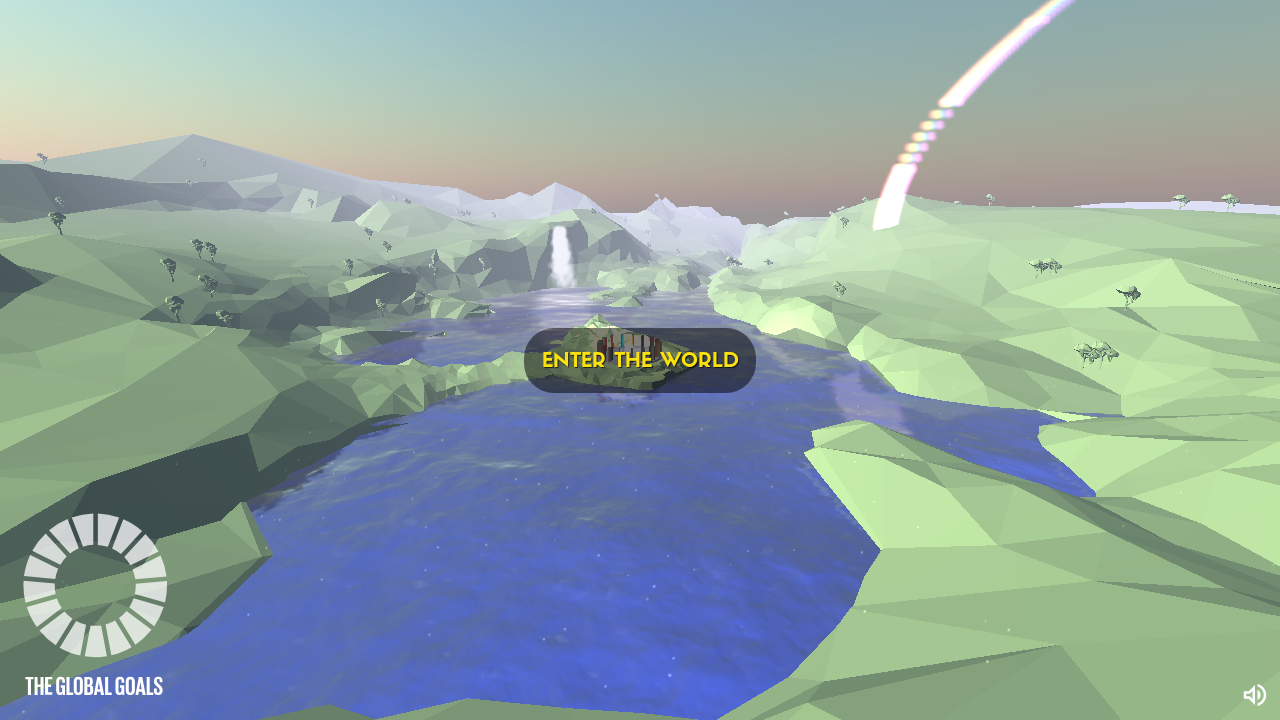

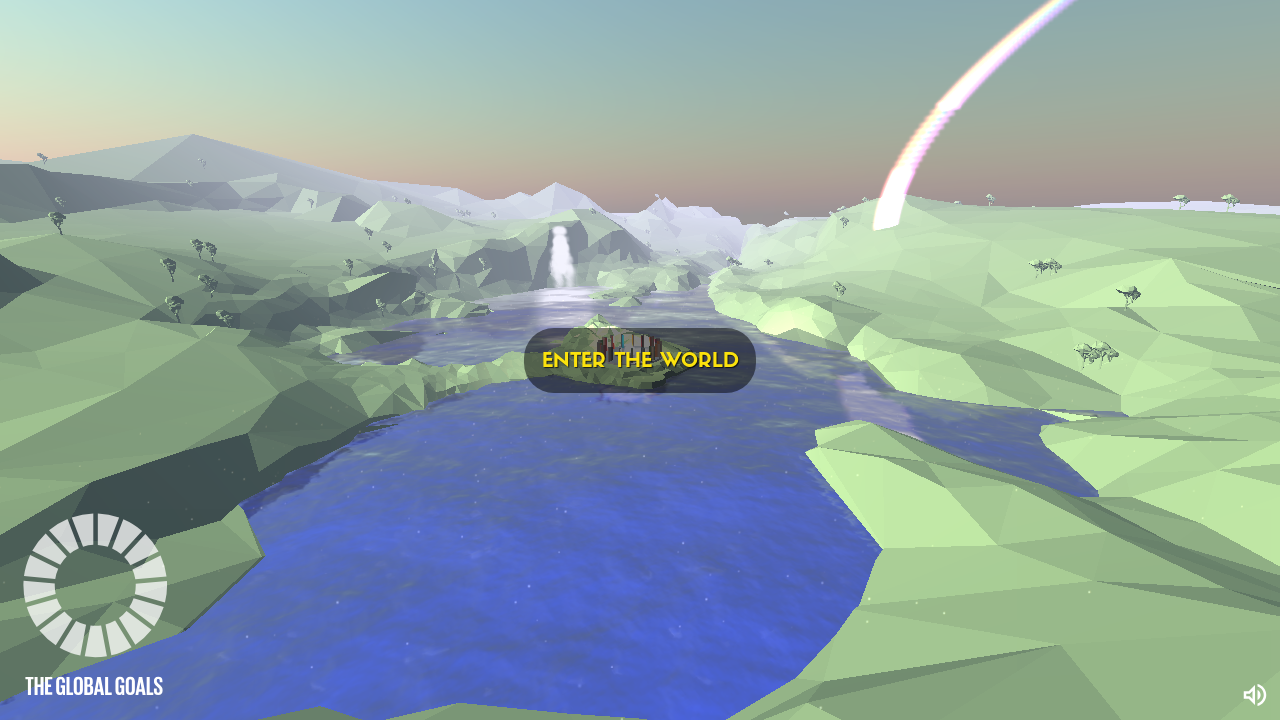